Tests the Contact Us form submission by filling in name, email, and message fields, then clicking submit

Starting URL: https://shopdemo-alex-hot.koyeb.app/

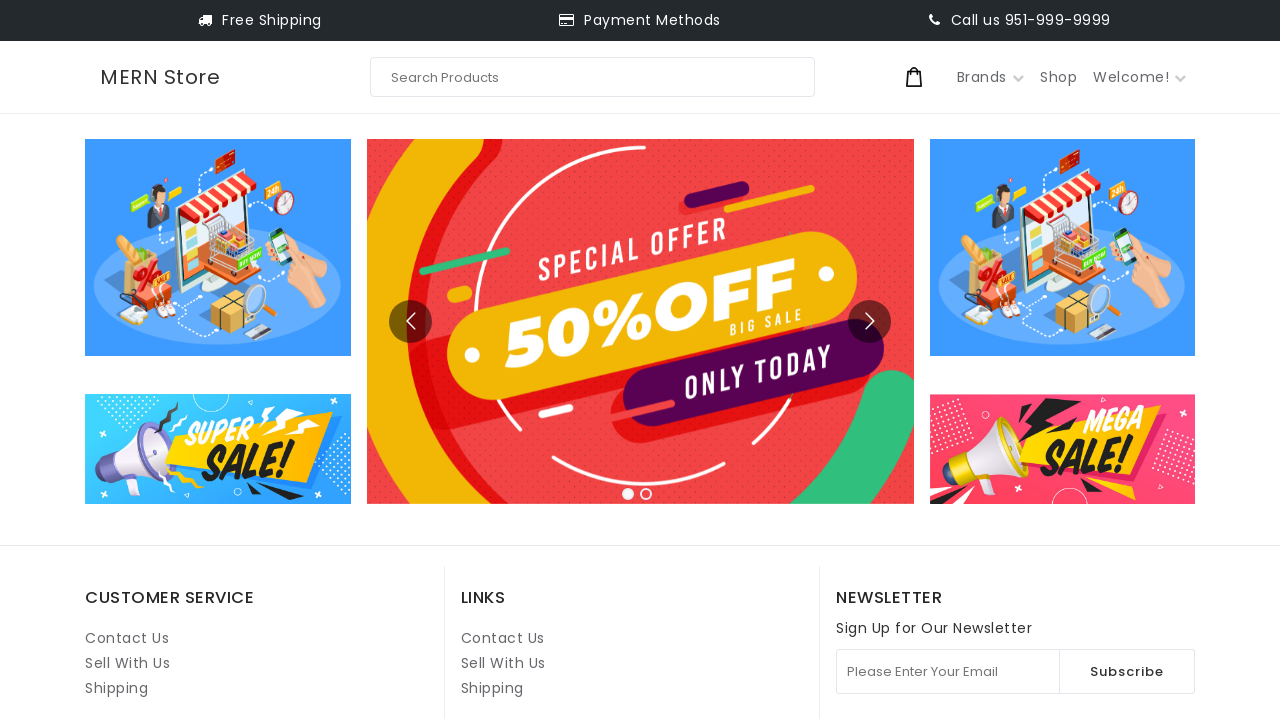

Clicked on Contact Us link at (503, 638) on internal:role=link[name="Contact Us"i] >> nth=1
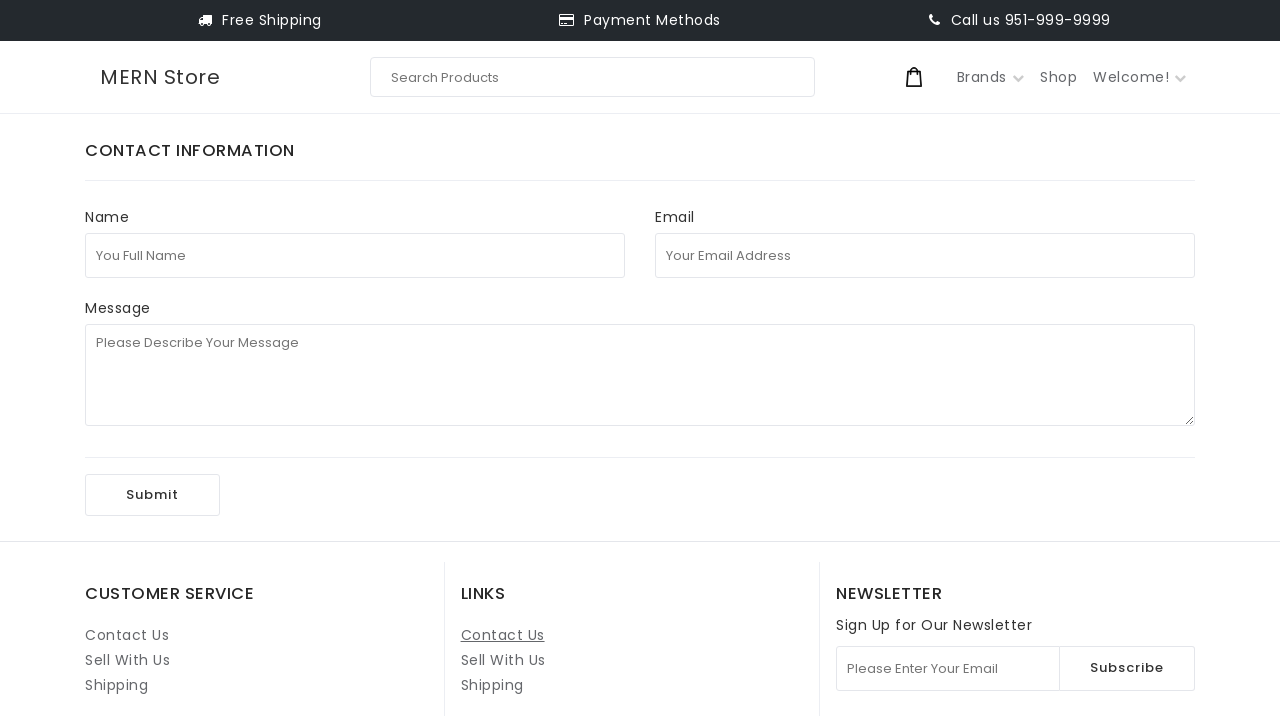

Clicked on full name field at (355, 255) on internal:attr=[placeholder="You Full Name"i]
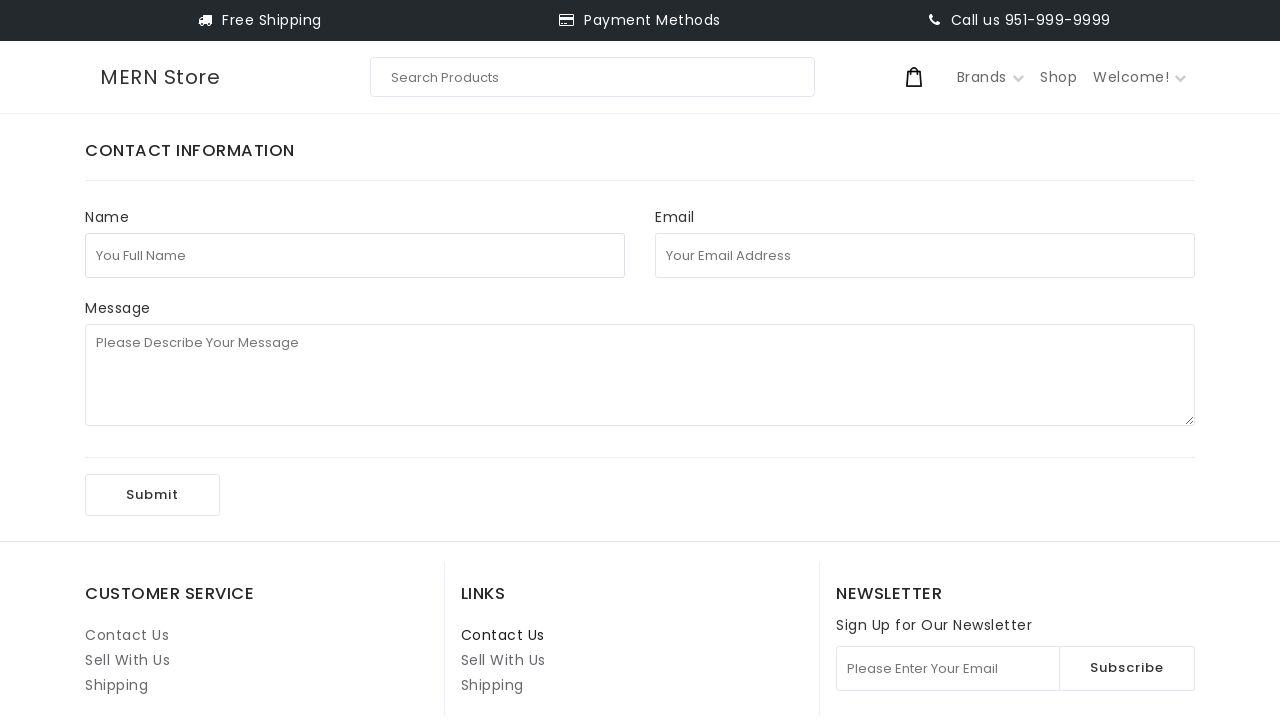

Filled full name field with 'test123' on internal:attr=[placeholder="You Full Name"i]
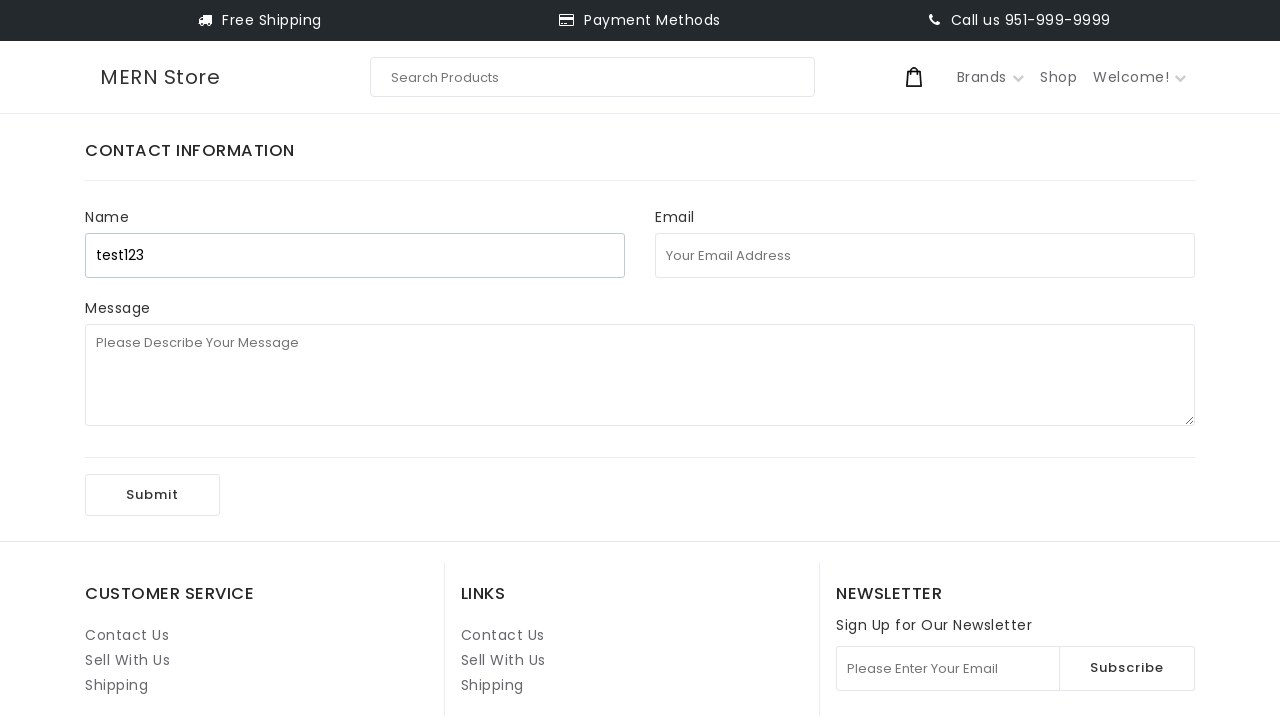

Clicked on email field at (925, 255) on internal:attr=[placeholder="Your Email Address"i]
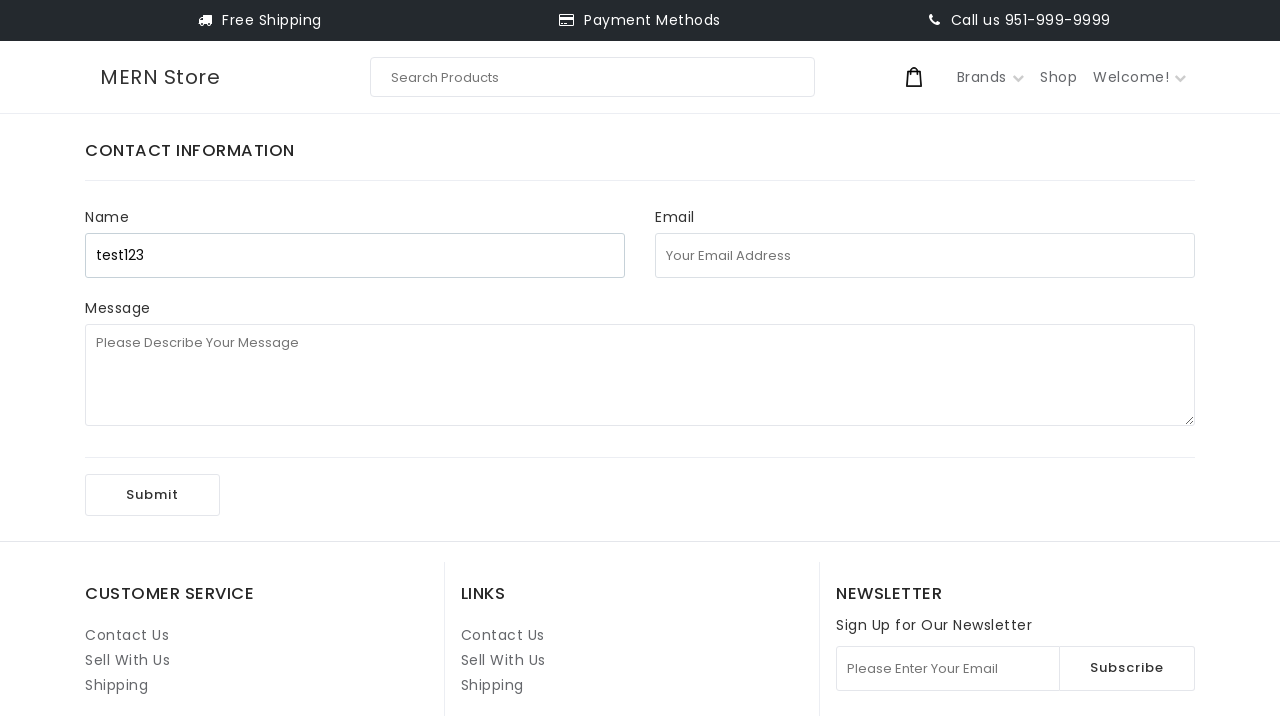

Filled email field with 'test222@uuu.com' on internal:attr=[placeholder="Your Email Address"i]
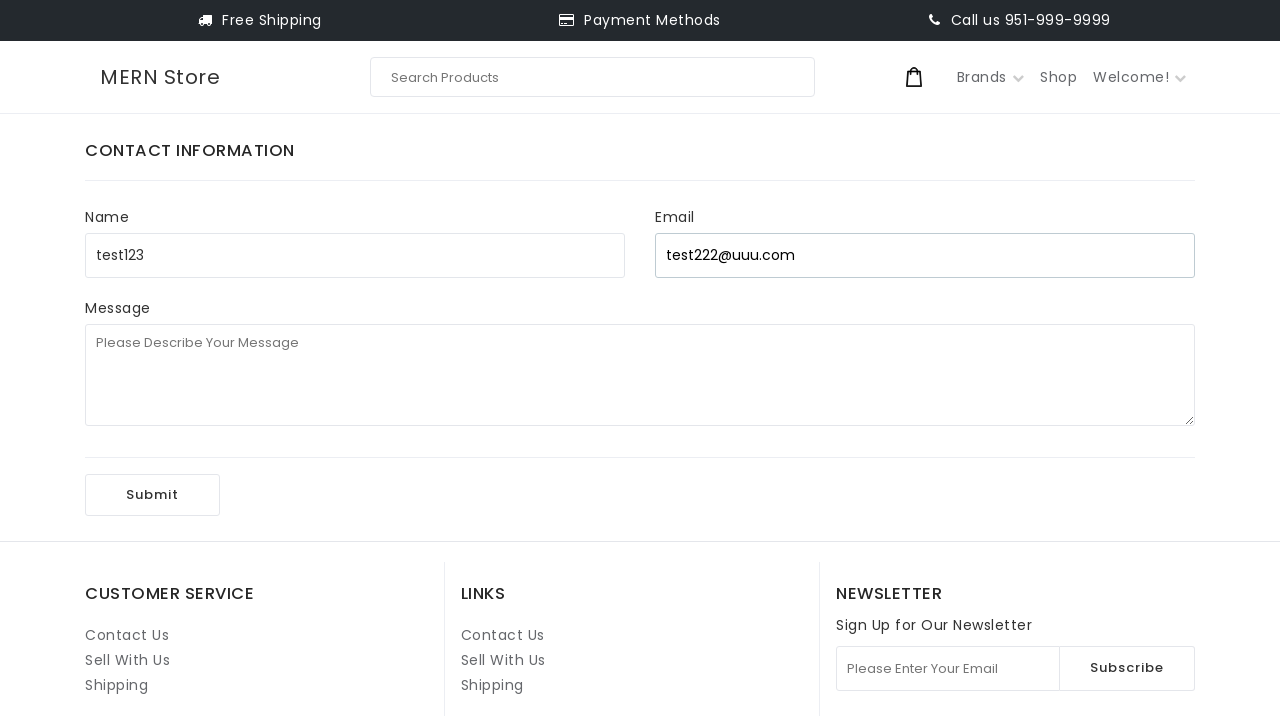

Clicked on message field at (640, 375) on internal:attr=[placeholder="Please Describe Your Message"i]
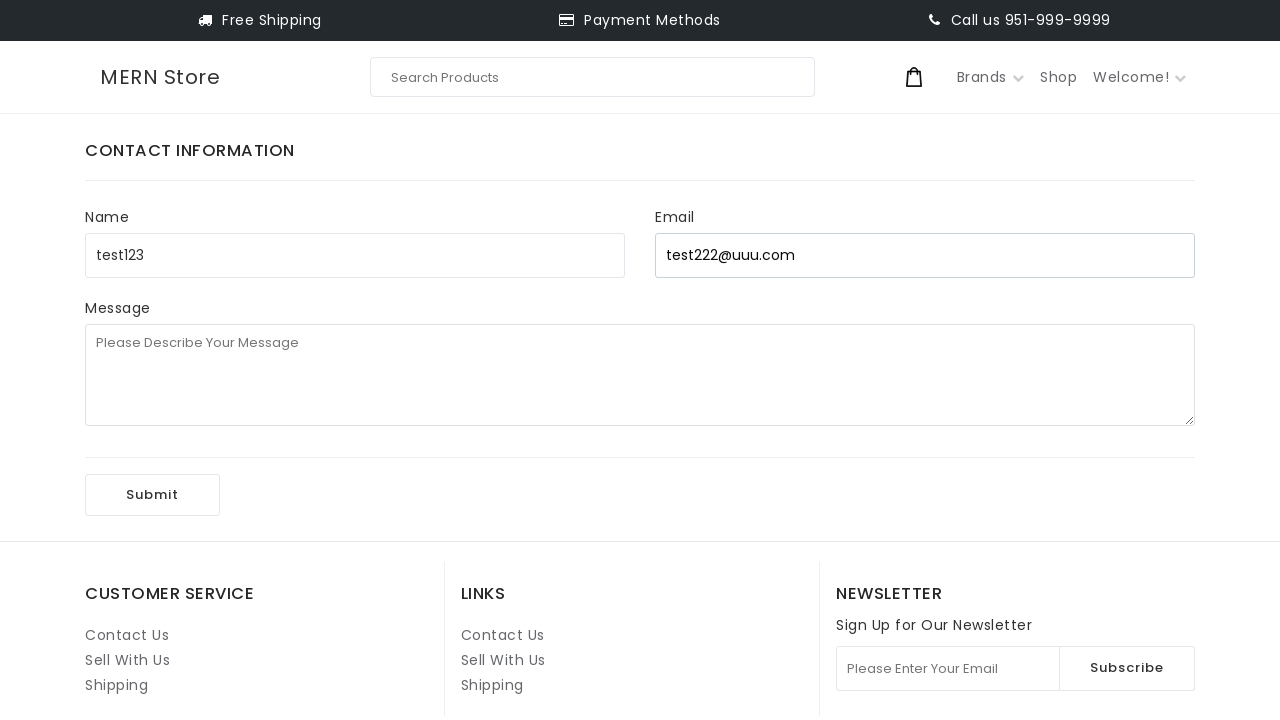

Filled message field with '1st playwright test' on internal:attr=[placeholder="Please Describe Your Message"i]
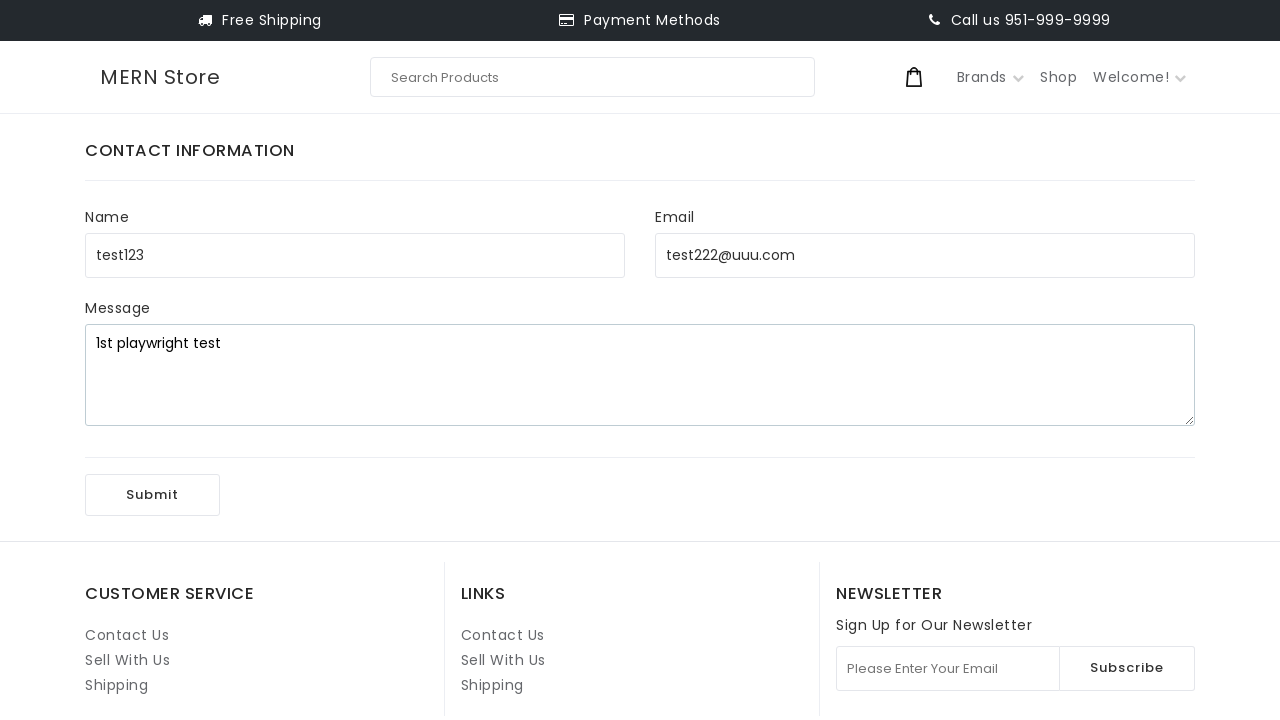

Clicked Submit button to submit Contact Us form at (152, 495) on internal:role=button[name="Submit"i]
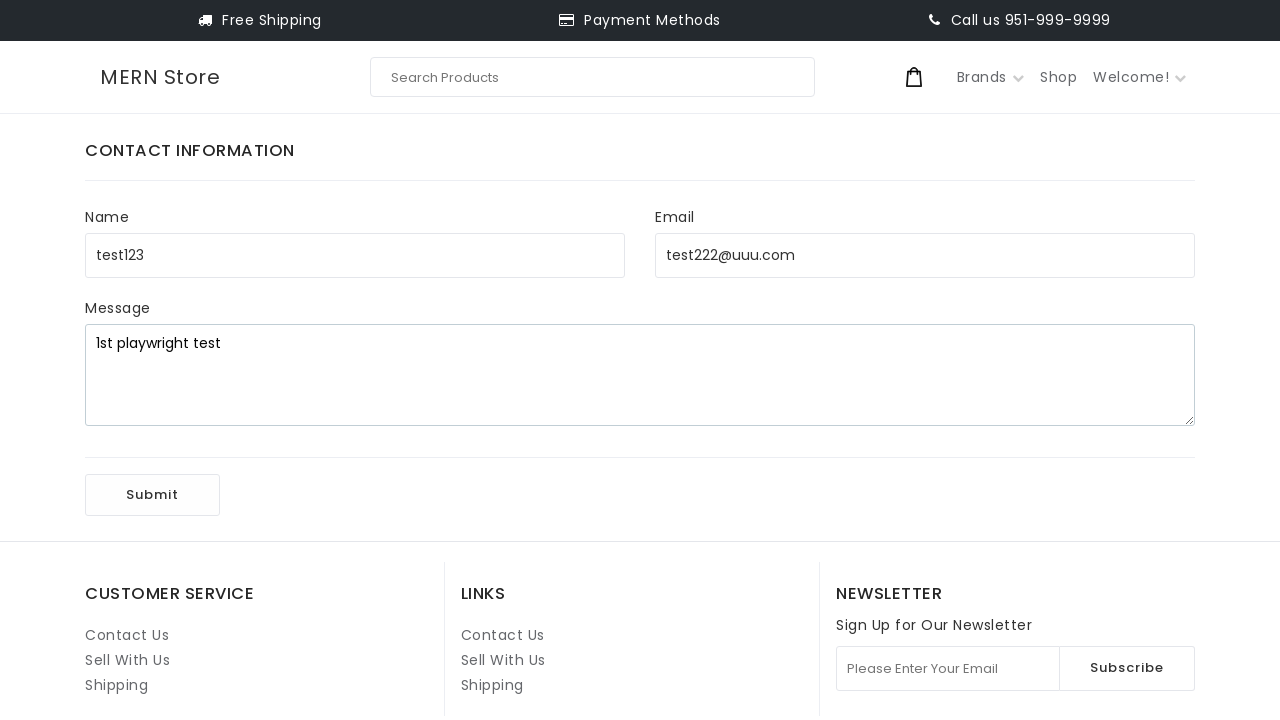

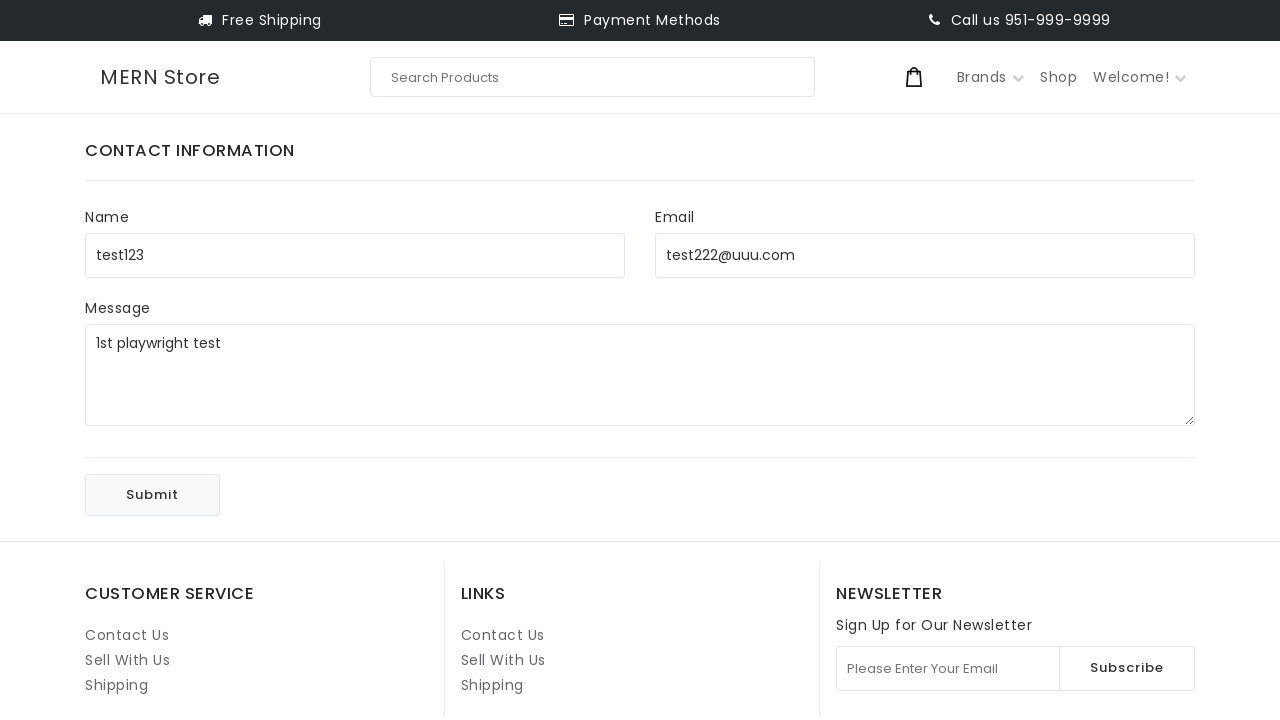